Tests text box form functionality by filling in name, email, current address, and permanent address fields, then submitting and verifying the output

Starting URL: https://demoqa.com/text-box

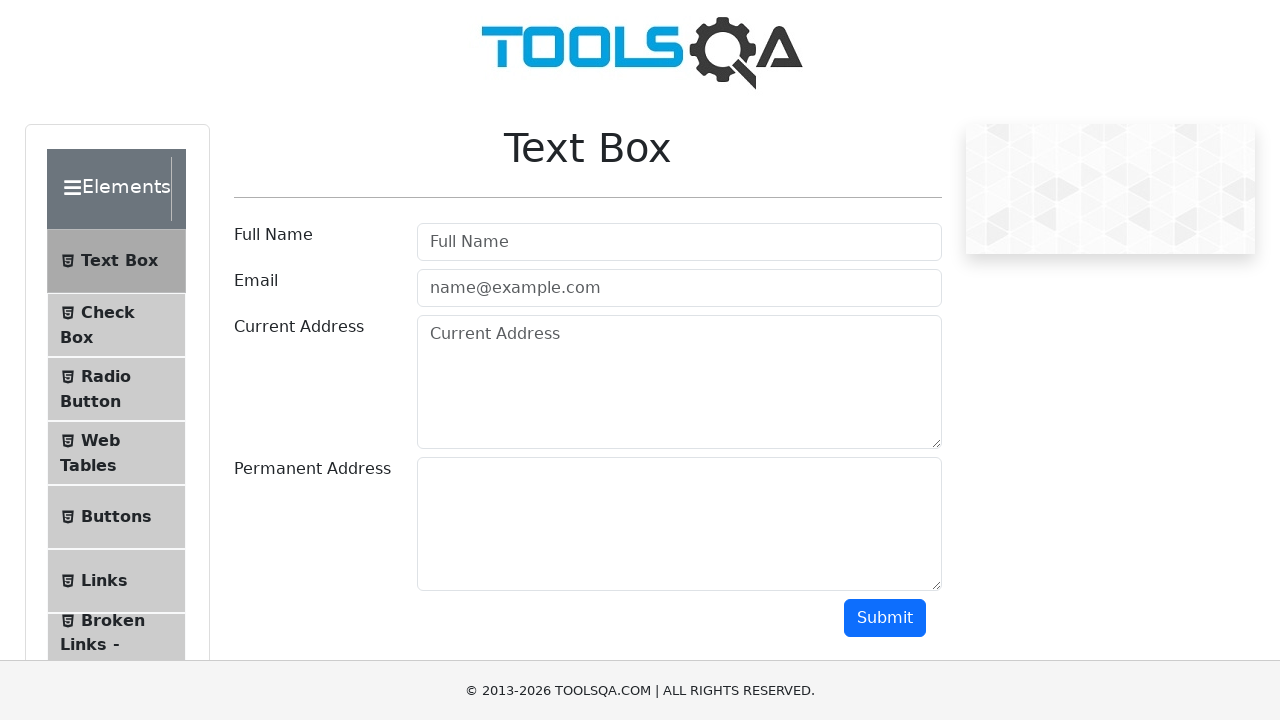

Filled name field with 'Najifa Alam Esha' on #userName
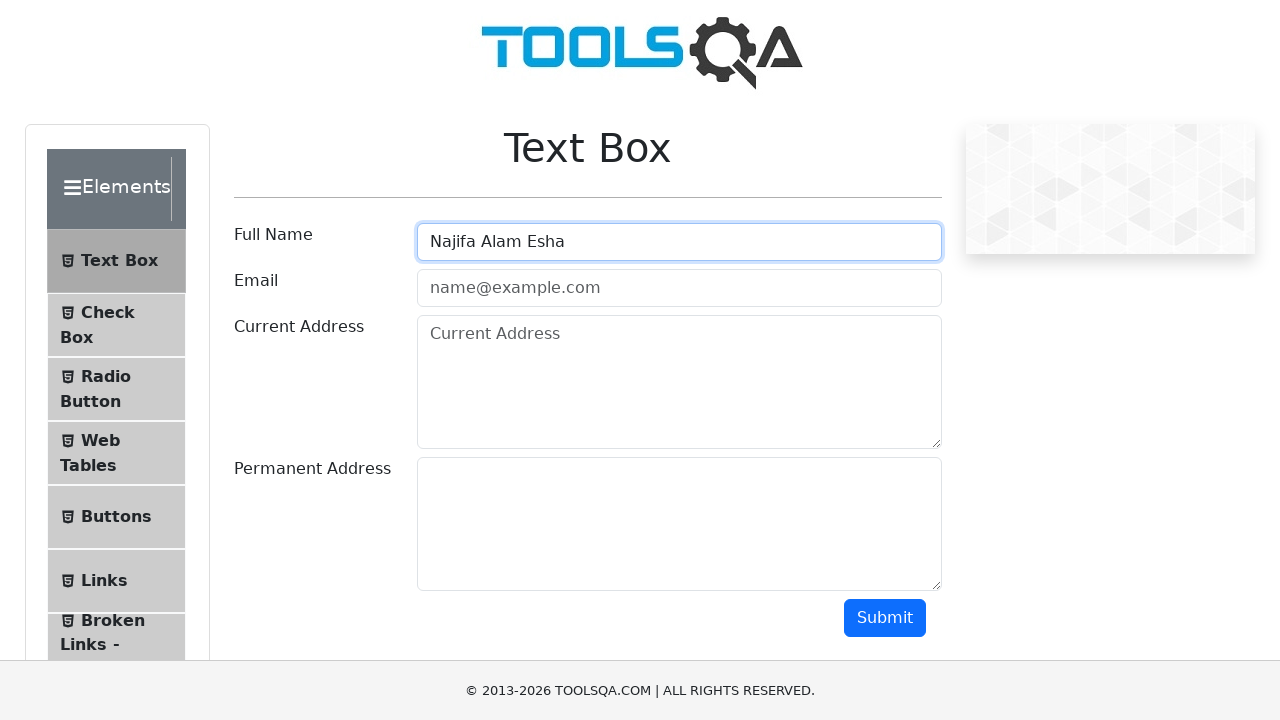

Filled email field with 'najifa@example.com' on #userEmail
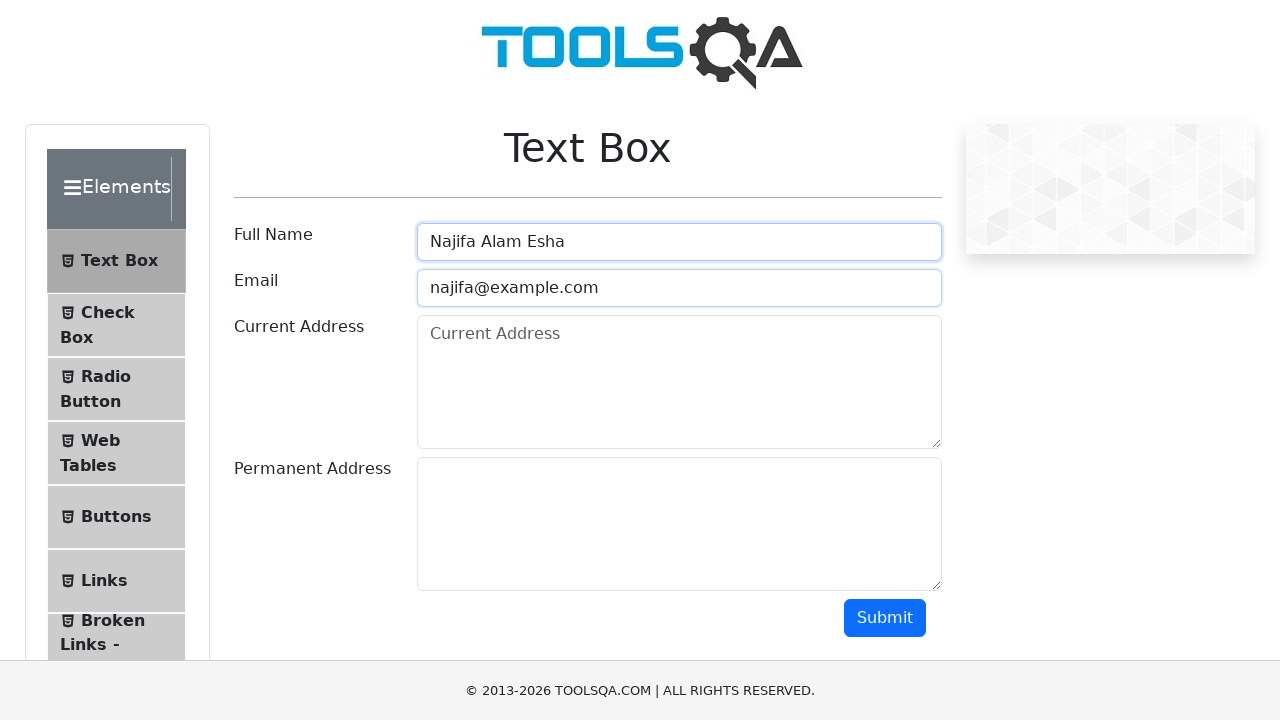

Filled current address field with 'Dhaka, Bangladesh' on #currentAddress
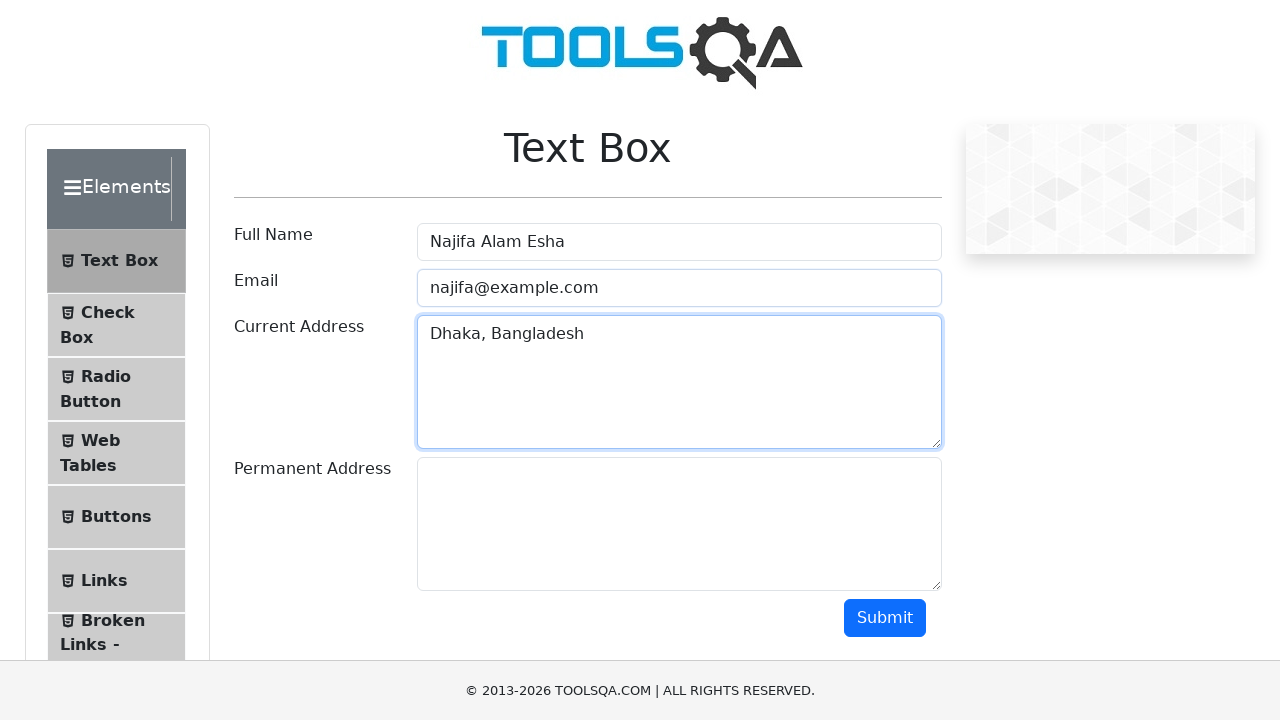

Filled permanent address field with 'Dhaka, Bangladesh' on #permanentAddress
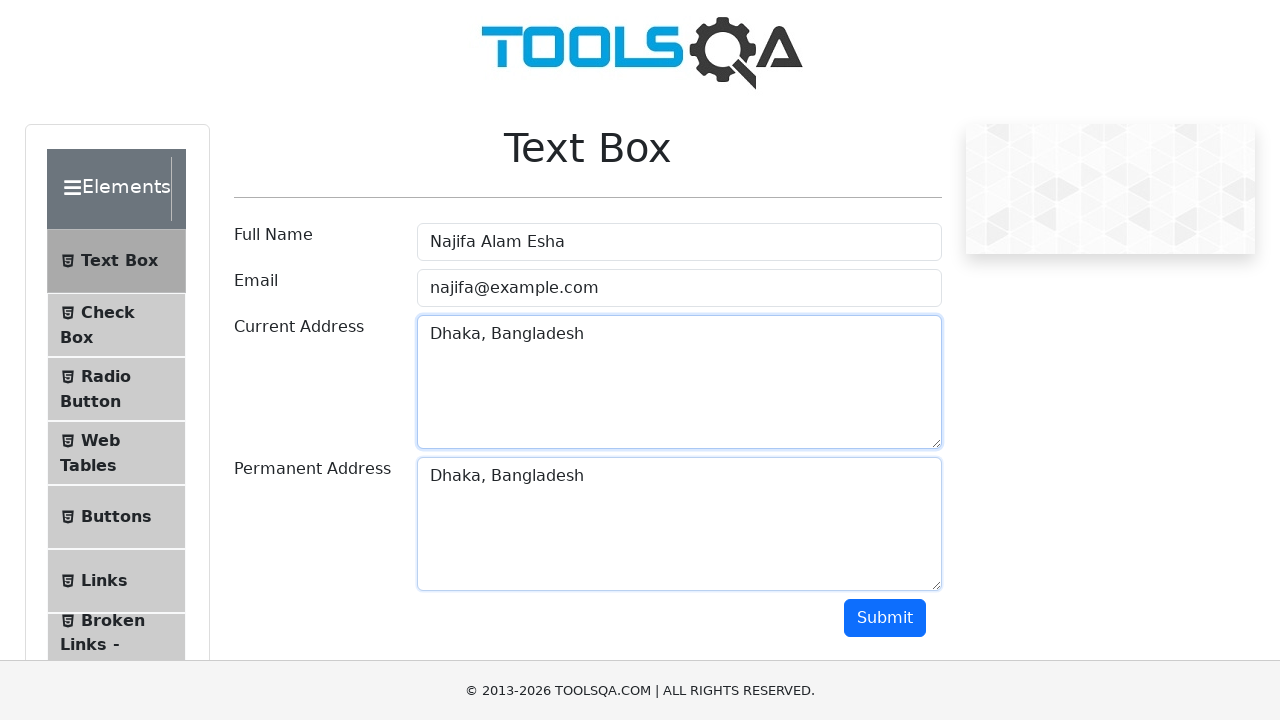

Clicked submit button to submit the form at (885, 618) on #submit
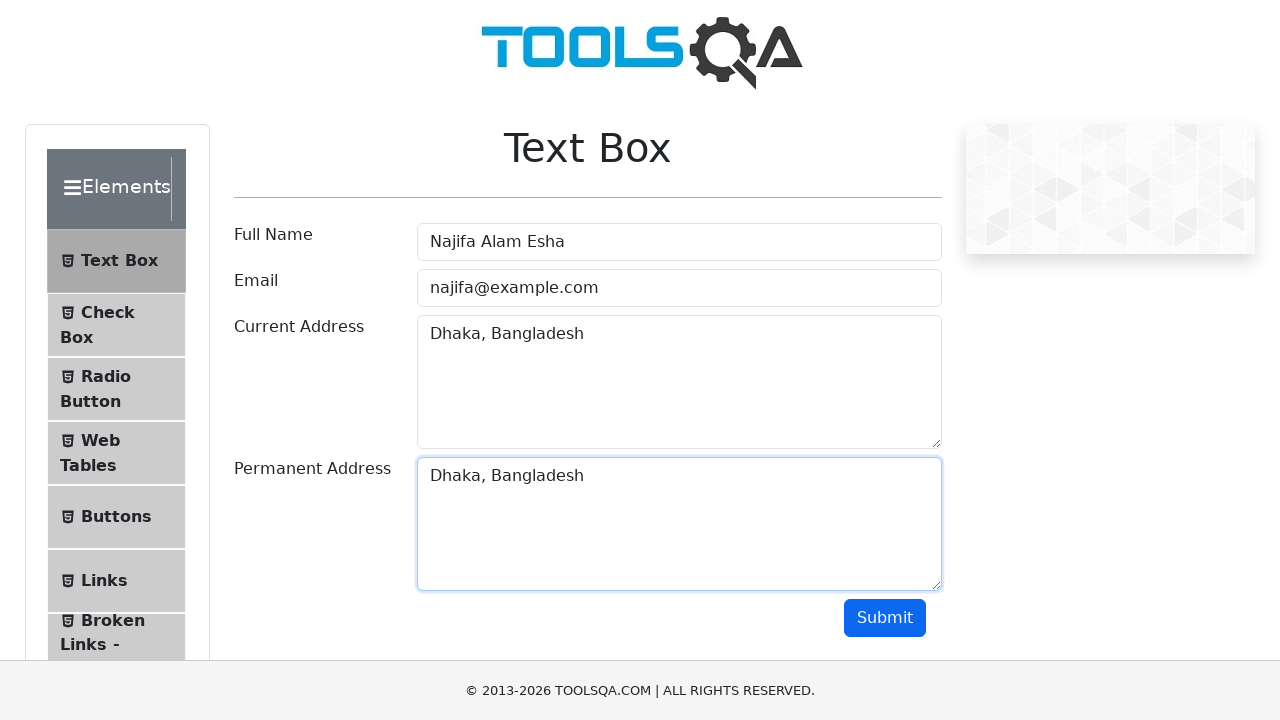

Form output appeared on page
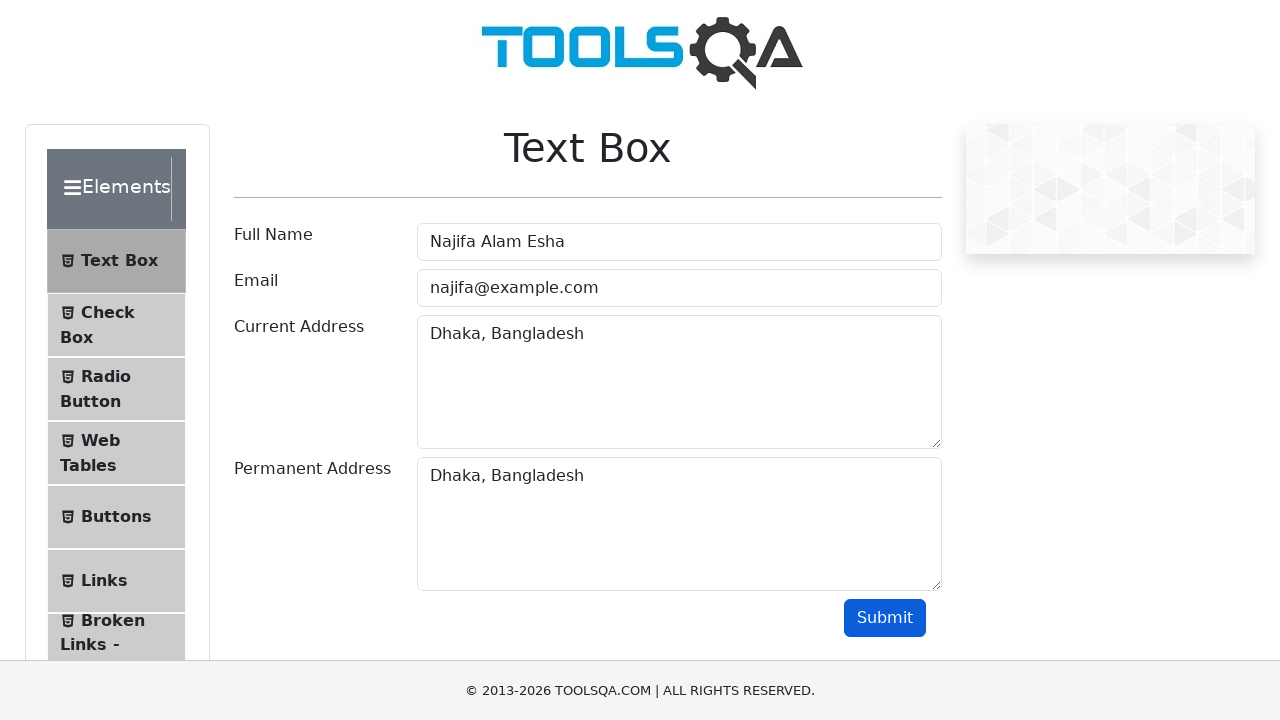

Verified output name contains 'Najifa Alam Esha'
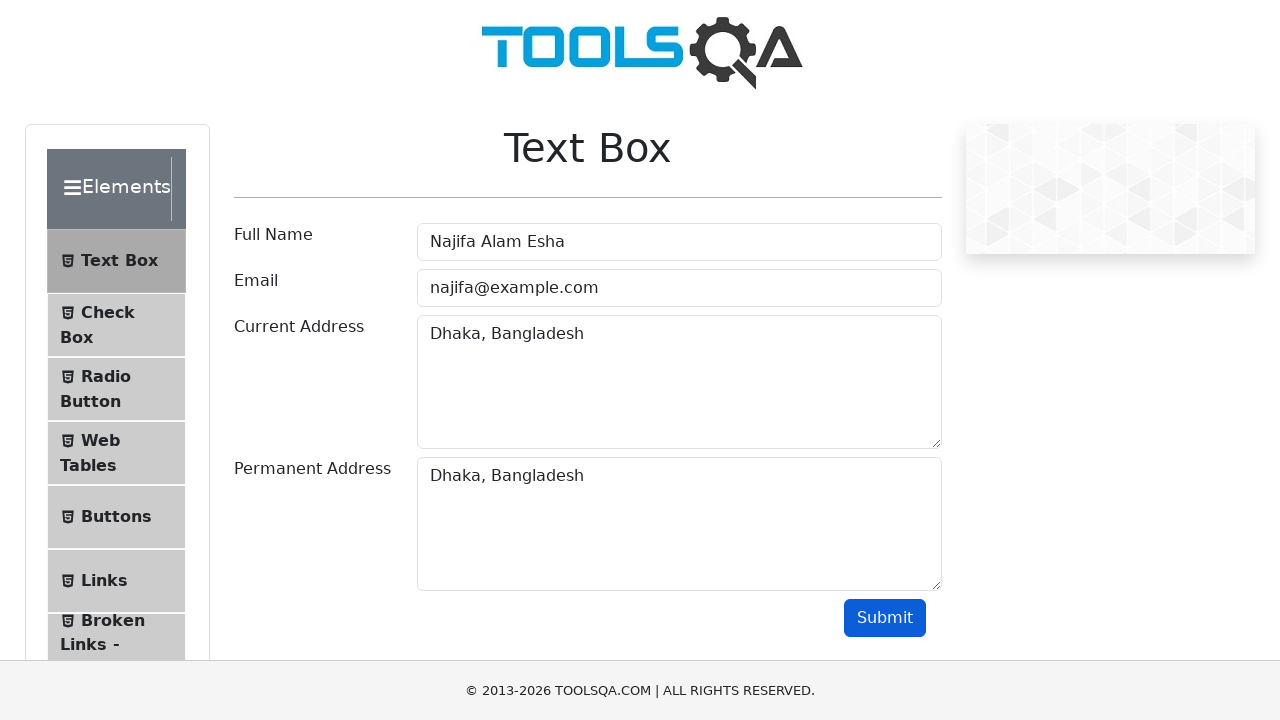

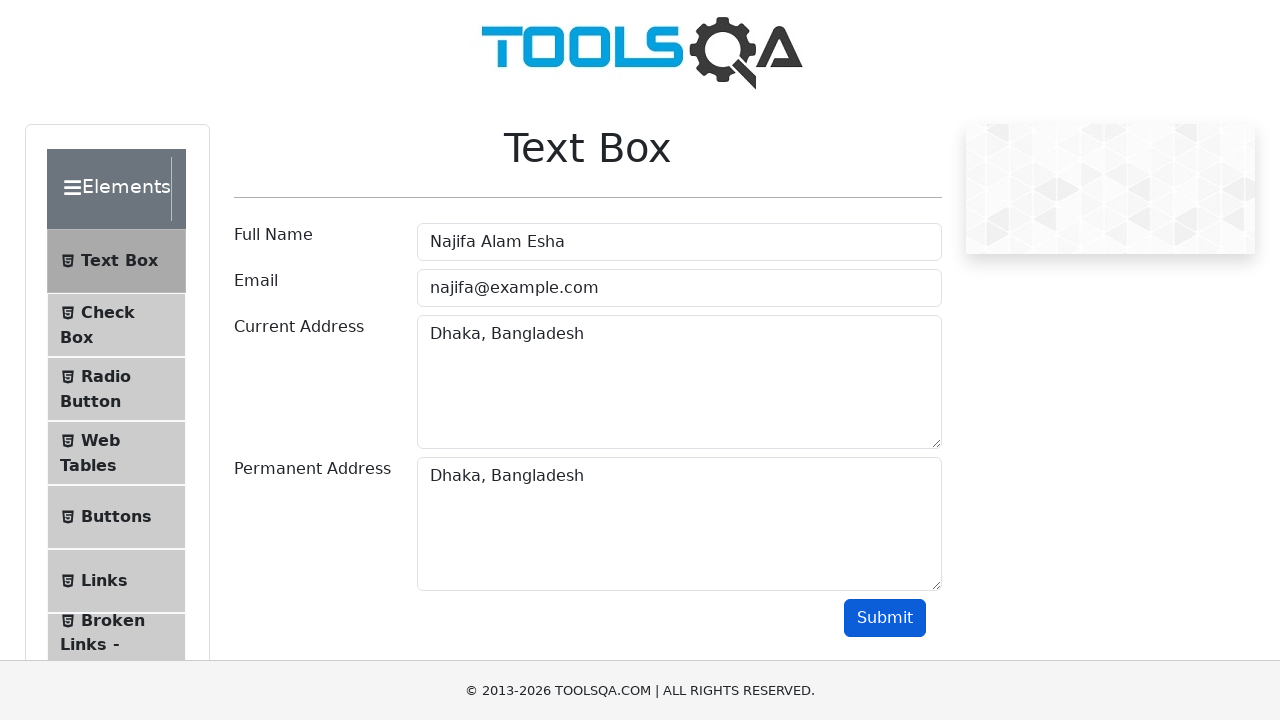